Tests dropdown selection by selecting an option using index

Starting URL: https://kristinek.github.io/site/examples/actions

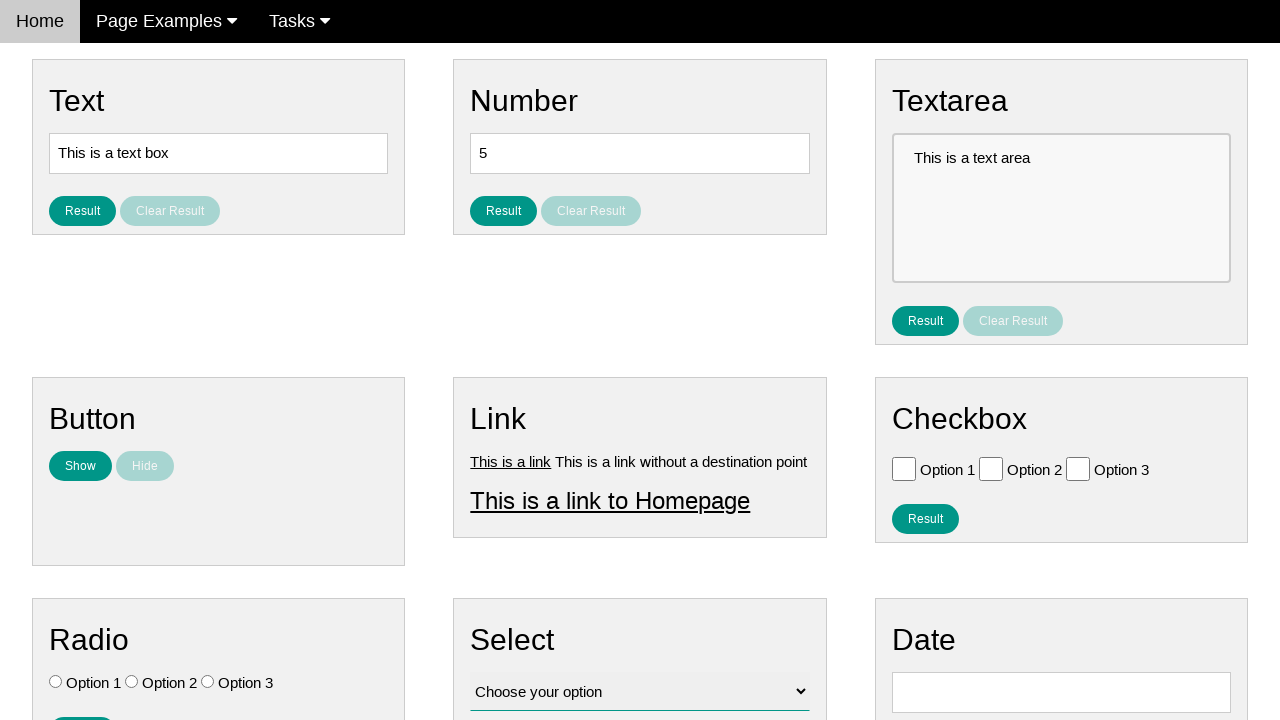

Selected option at index 1 from dropdown with id vfb-12 on #vfb-12
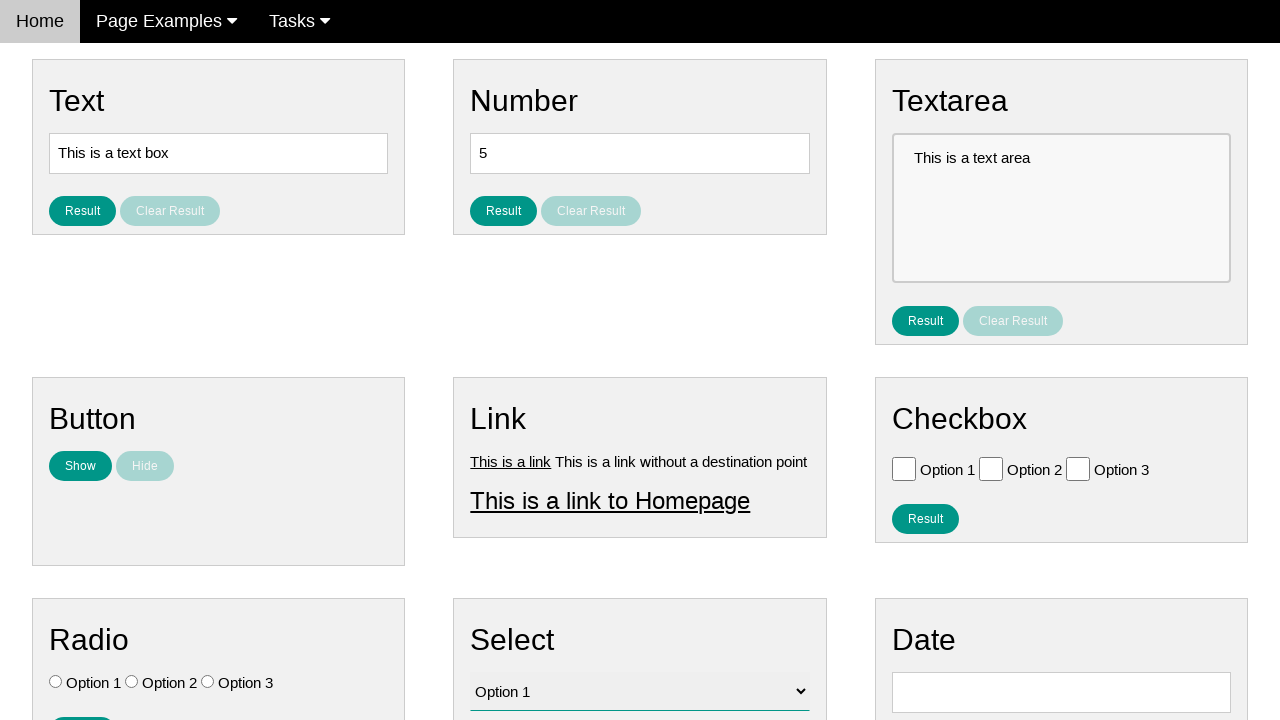

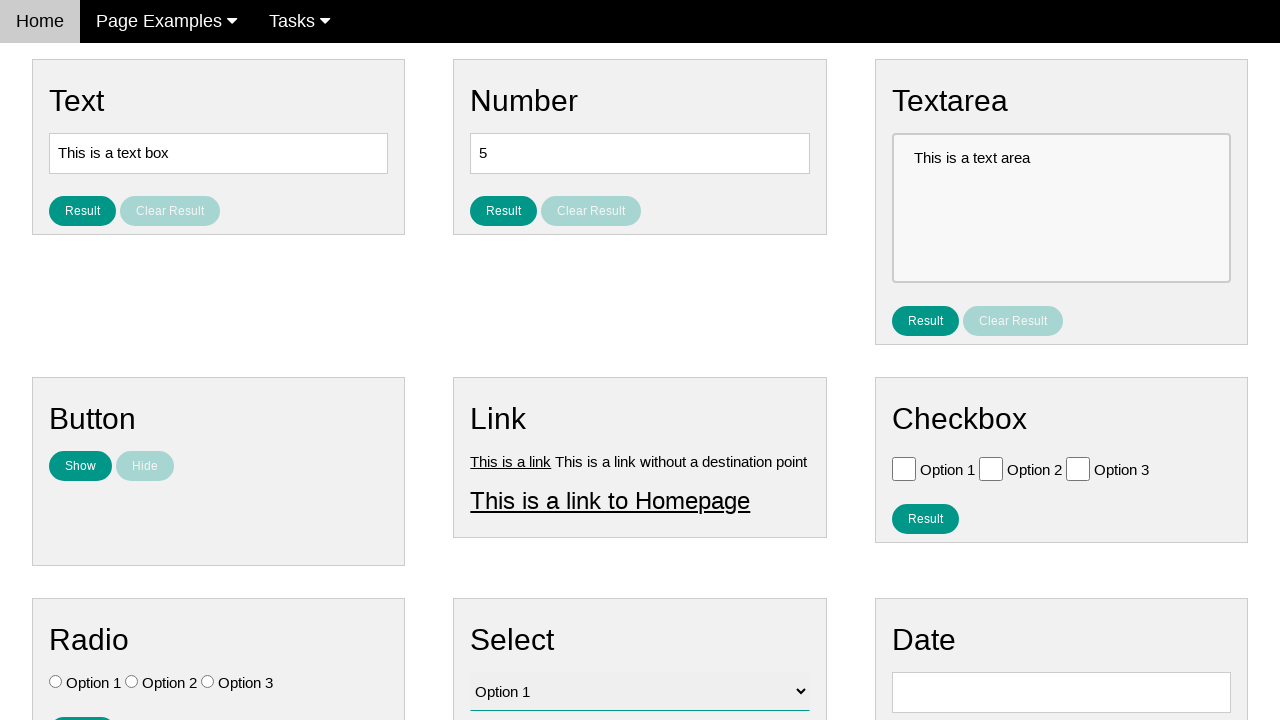